Tests drag and drop functionality by clicking and holding an element, moving it by specific offset coordinates, and releasing

Starting URL: https://jqueryui.com/droppable/

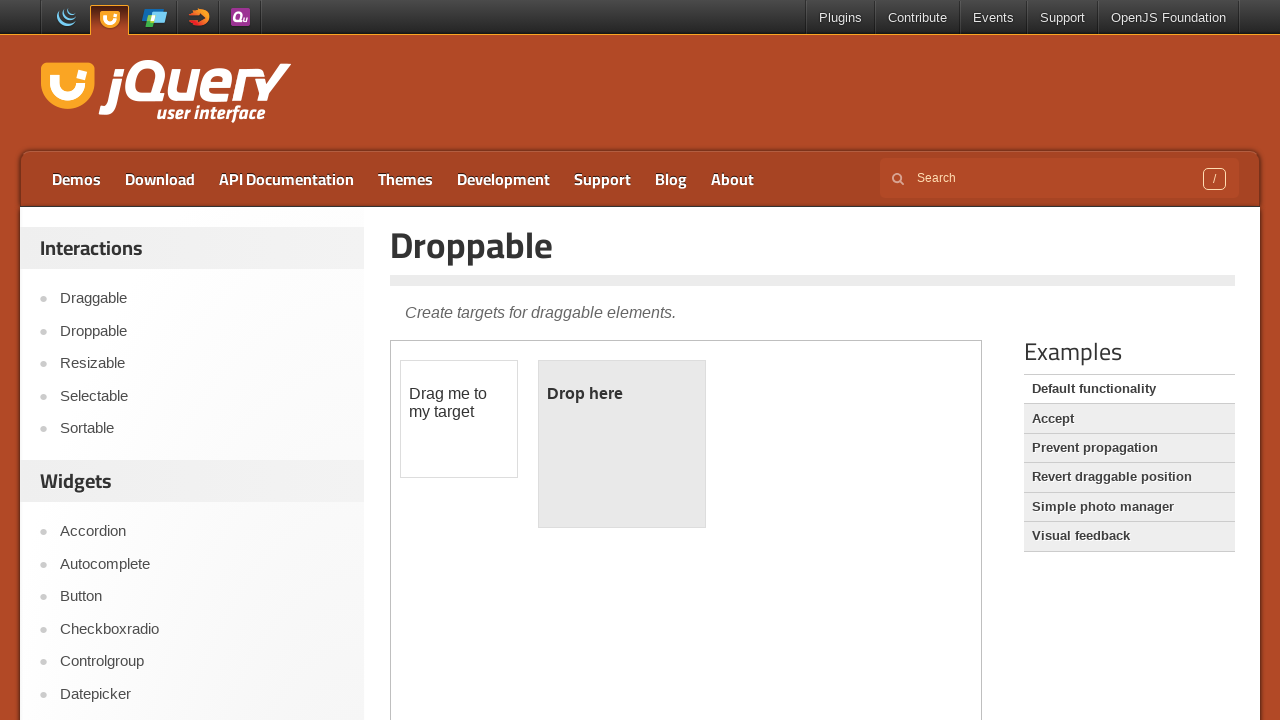

Navigated to jQuery UI droppable demo page
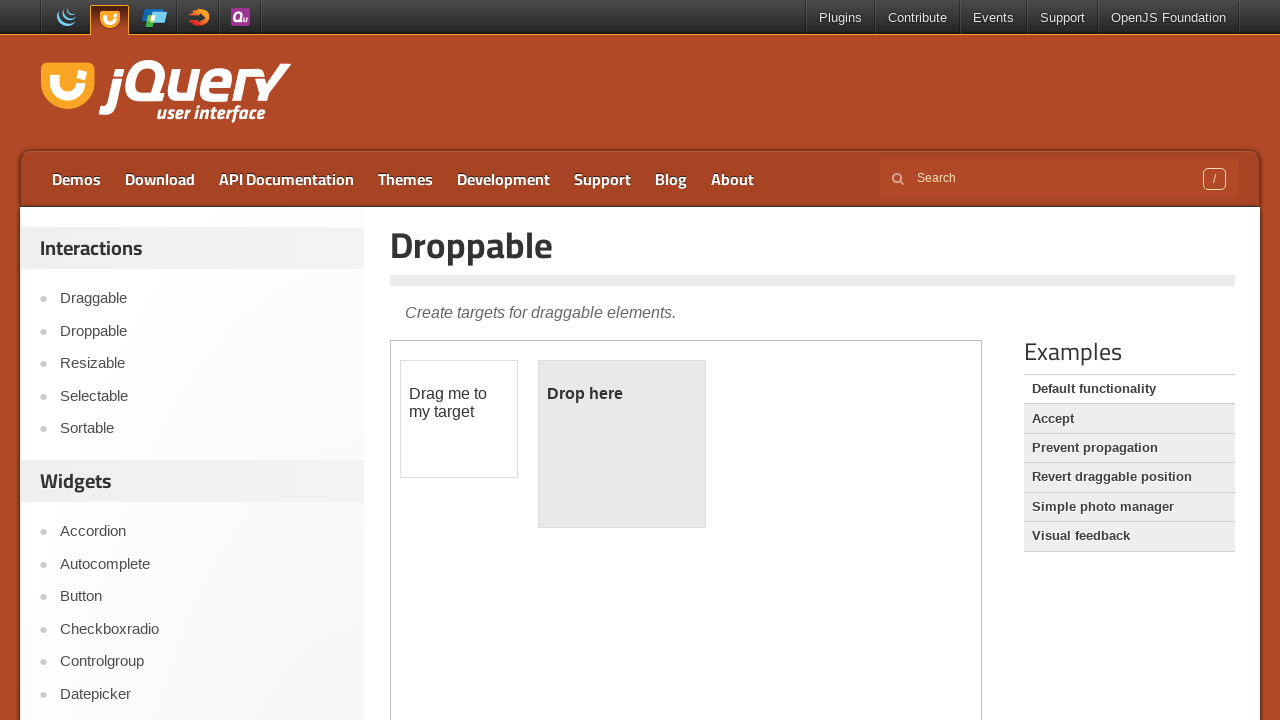

Located iframe containing drag and drop elements
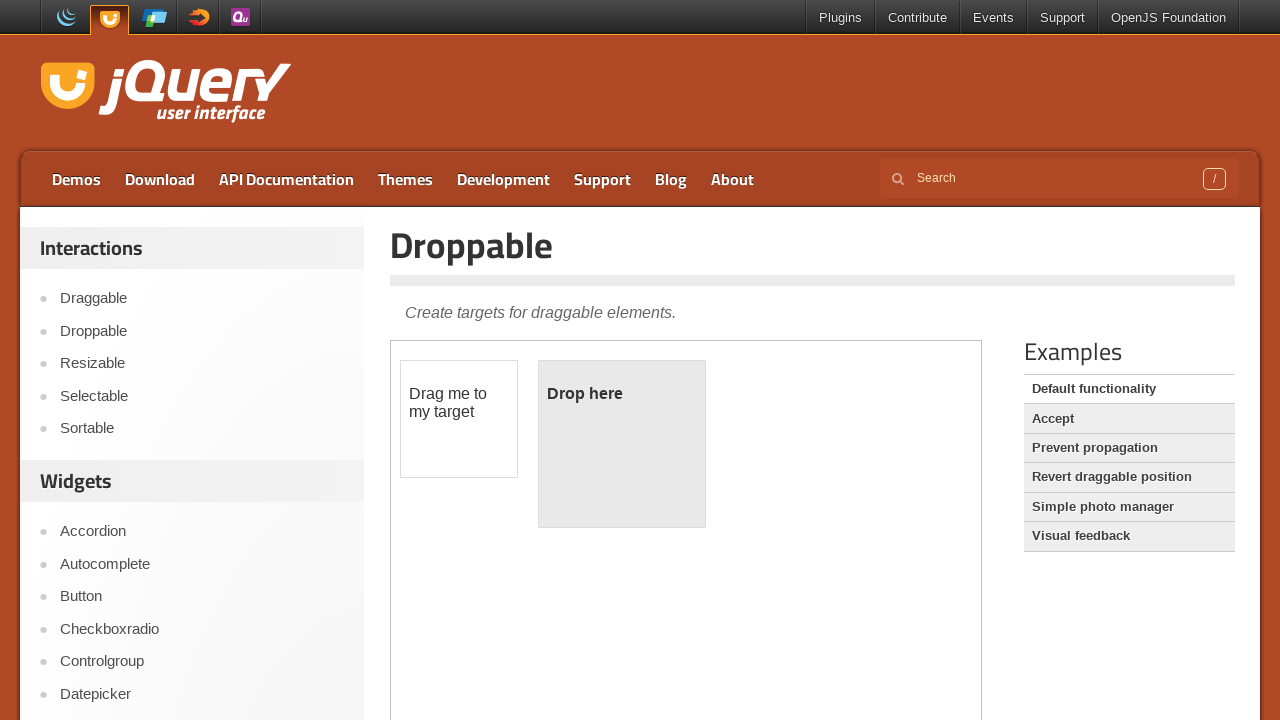

Located draggable element with id 'draggable'
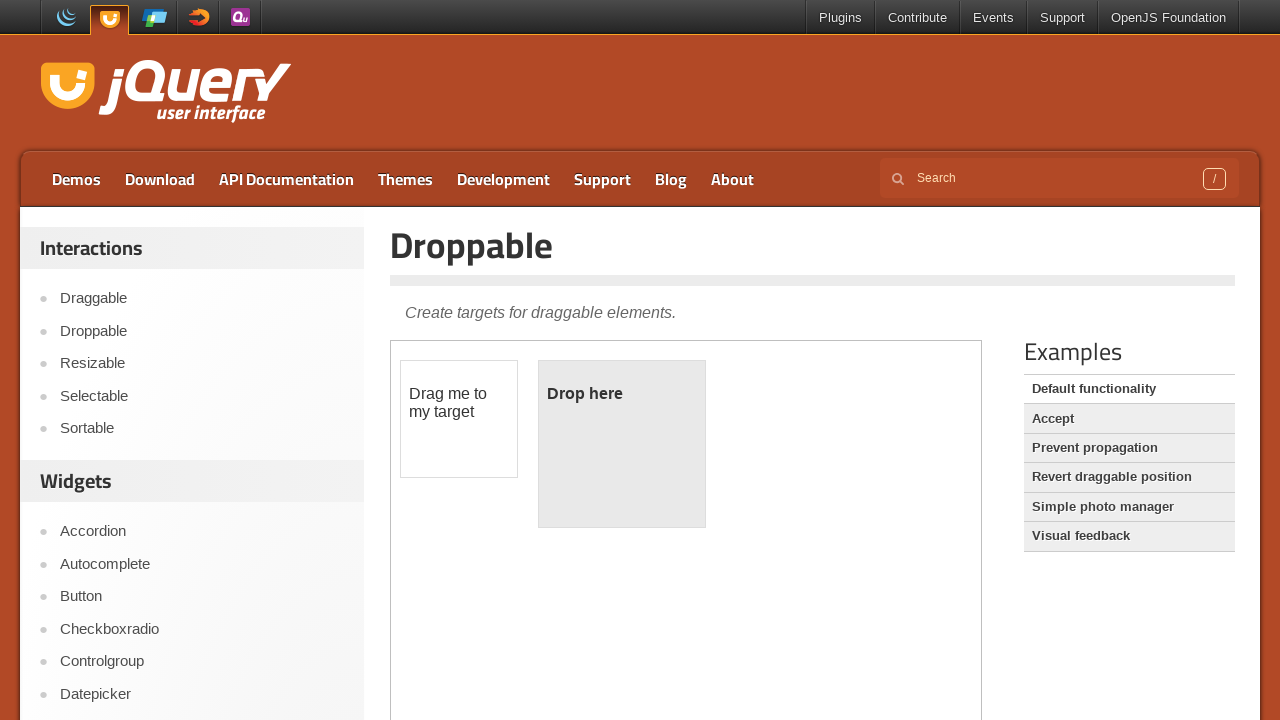

Retrieved bounding box coordinates of draggable element
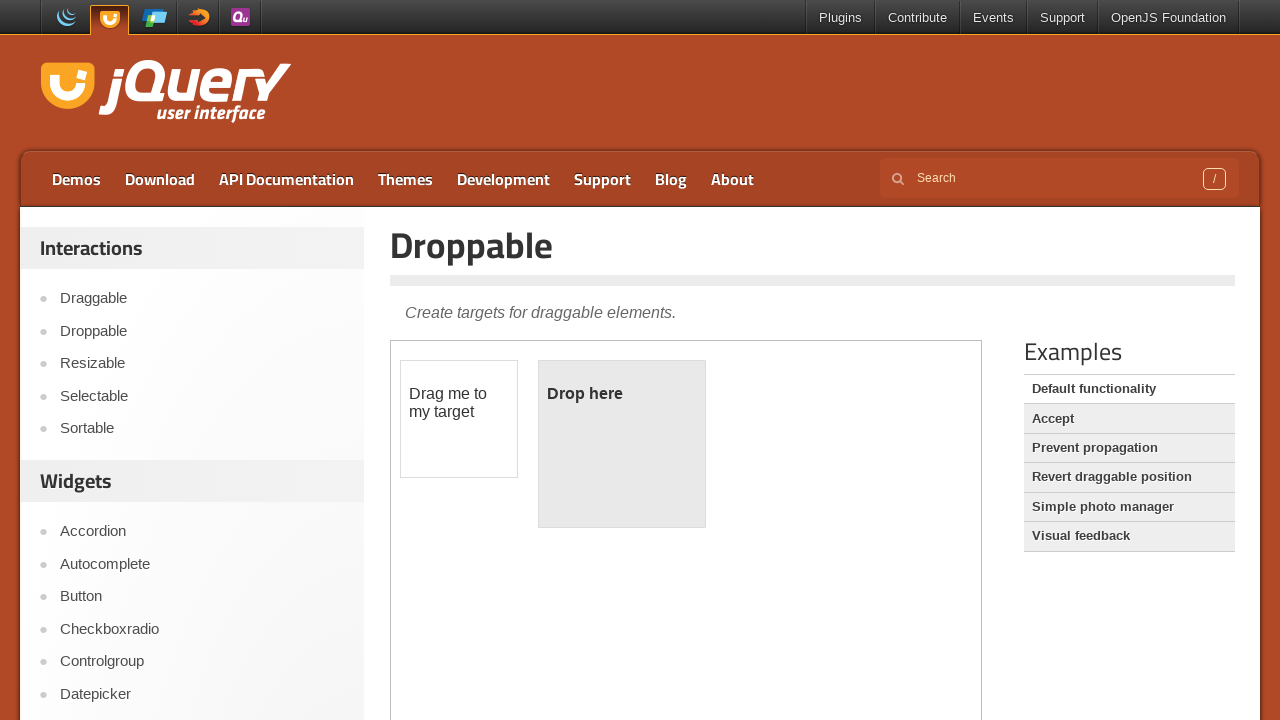

Moved mouse to center of draggable element at (459, 419)
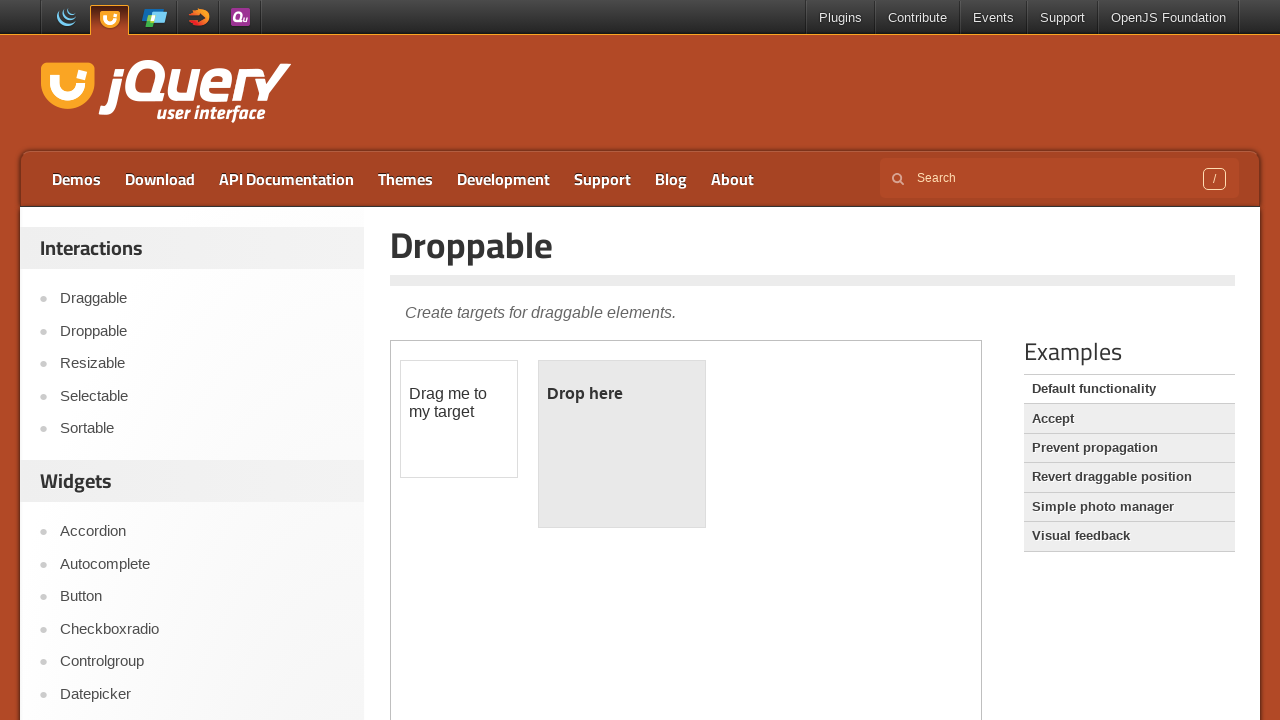

Pressed mouse button down to start drag at (459, 419)
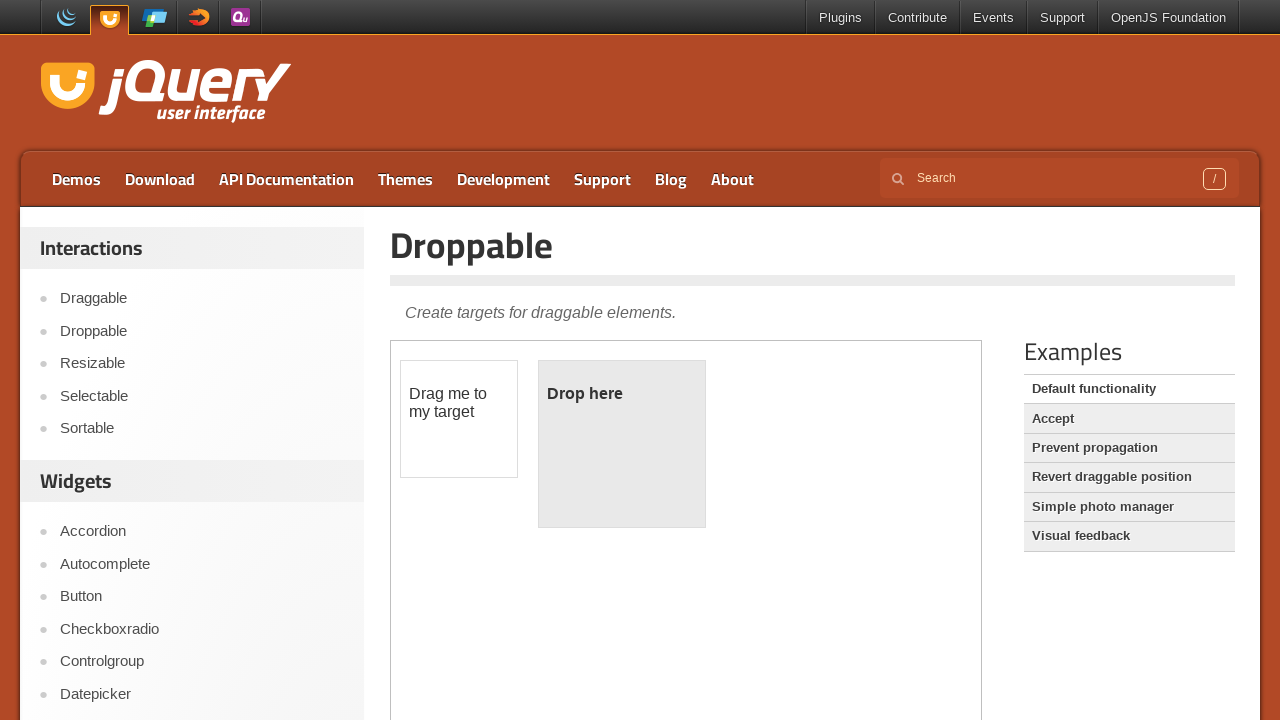

Moved mouse to target position with offset (135, 28) at (594, 447)
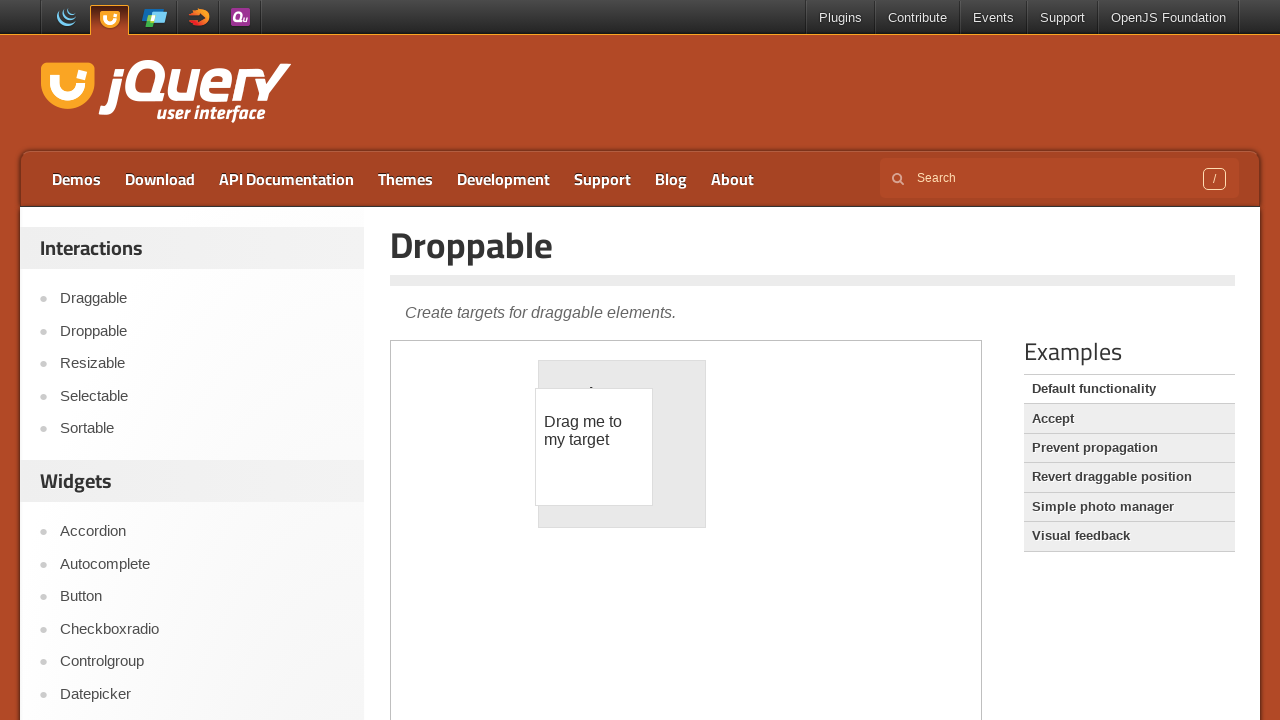

Released mouse button to complete drag and drop at (594, 447)
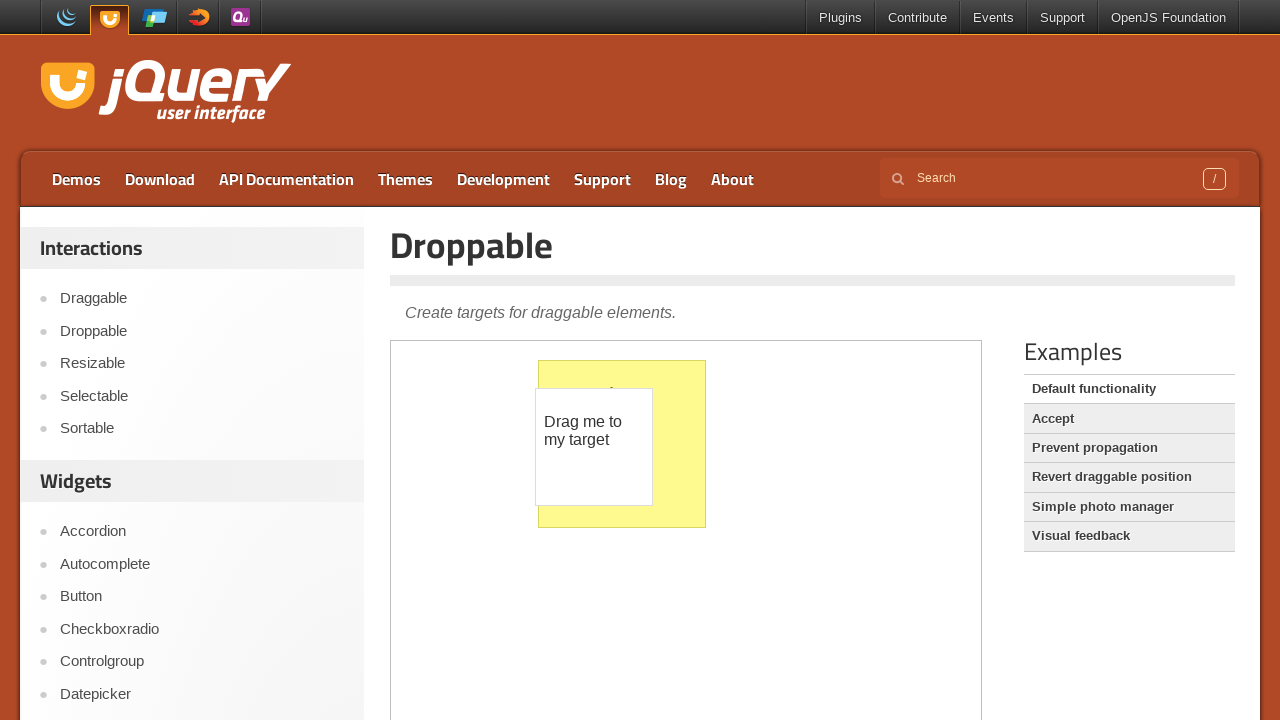

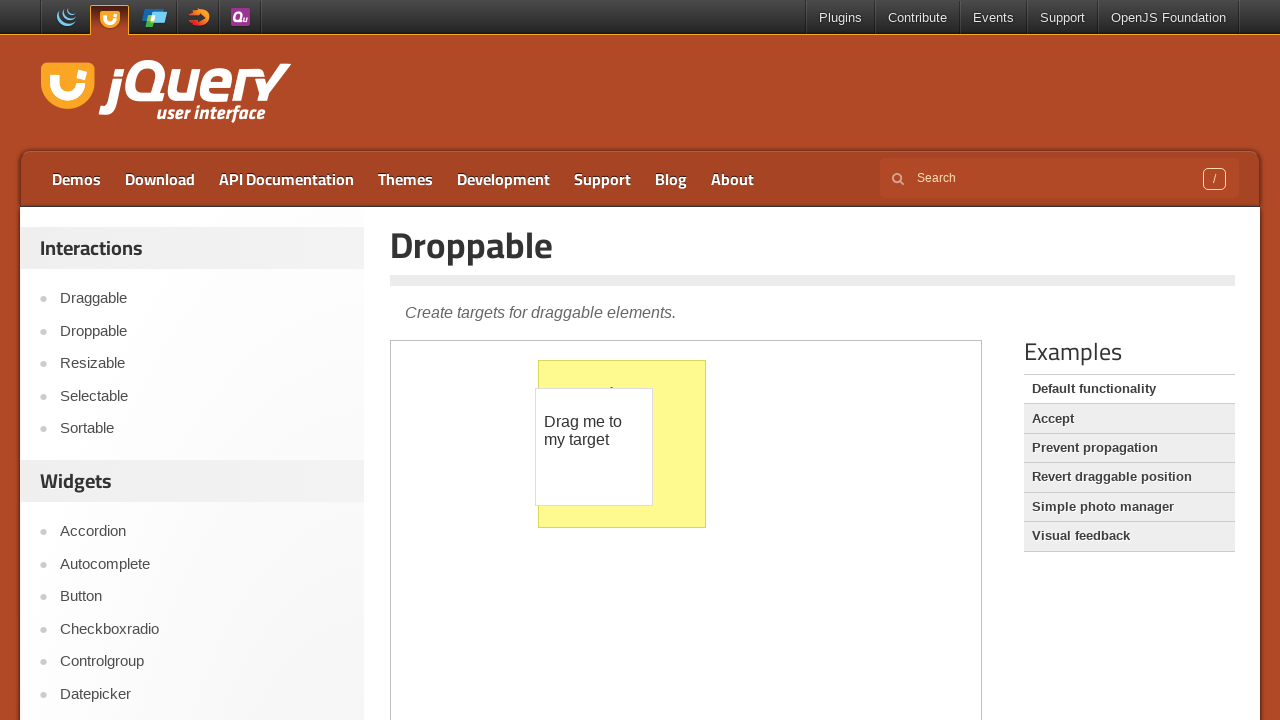